Tests e-commerce purchase flow by logging in with demo credentials, selecting the two most expensive products, adding them to cart, and completing checkout

Starting URL: https://www.saucedemo.com/

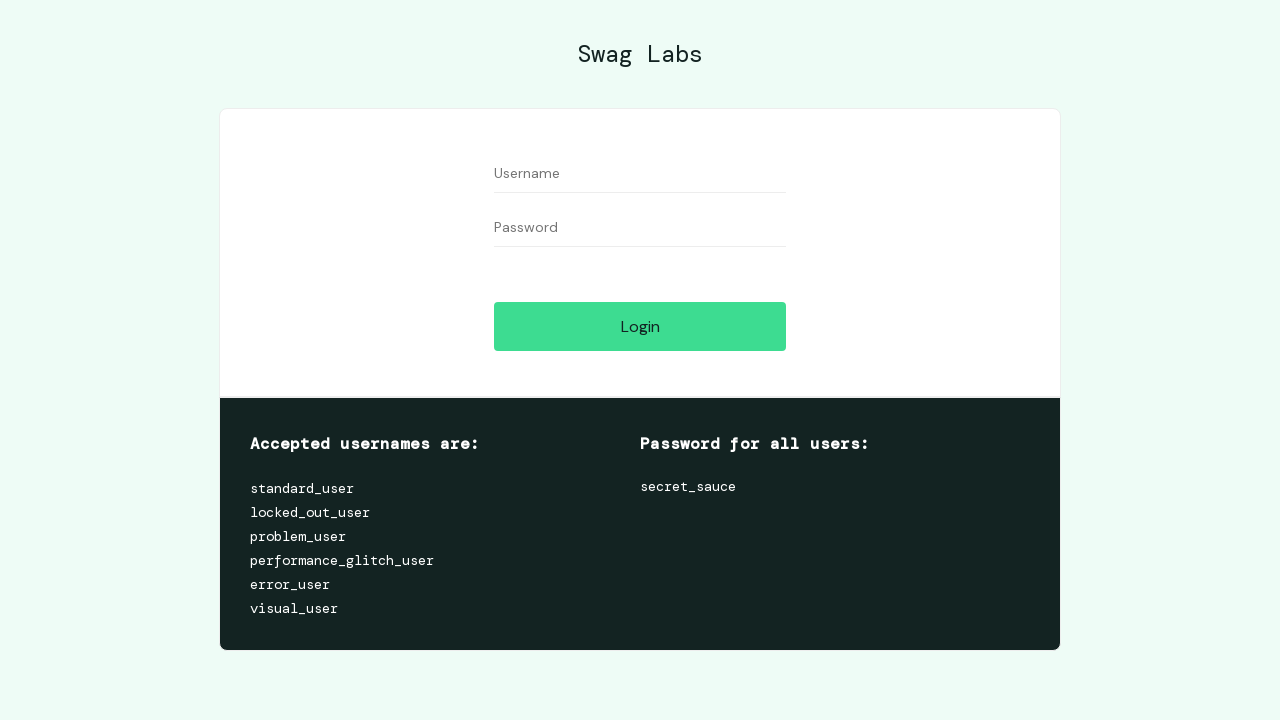

Filled username field with 'standard_user' on #user-name
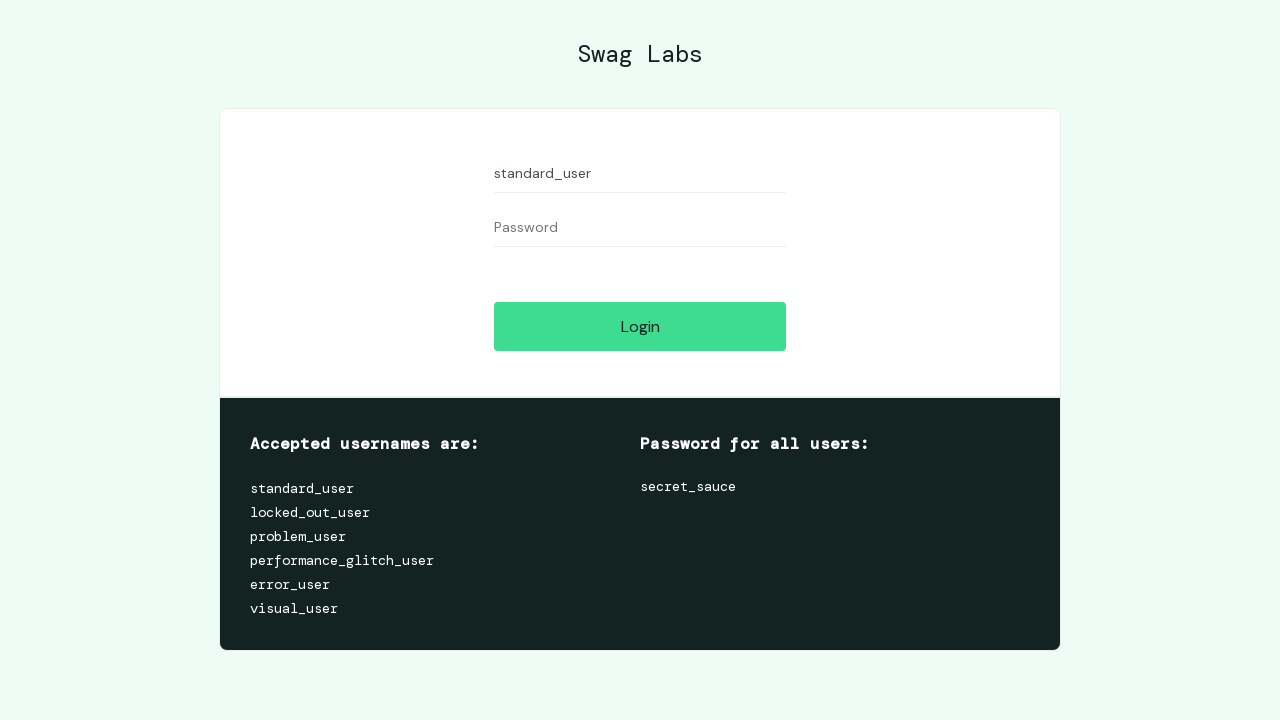

Filled password field with 'secret_sauce' on #password
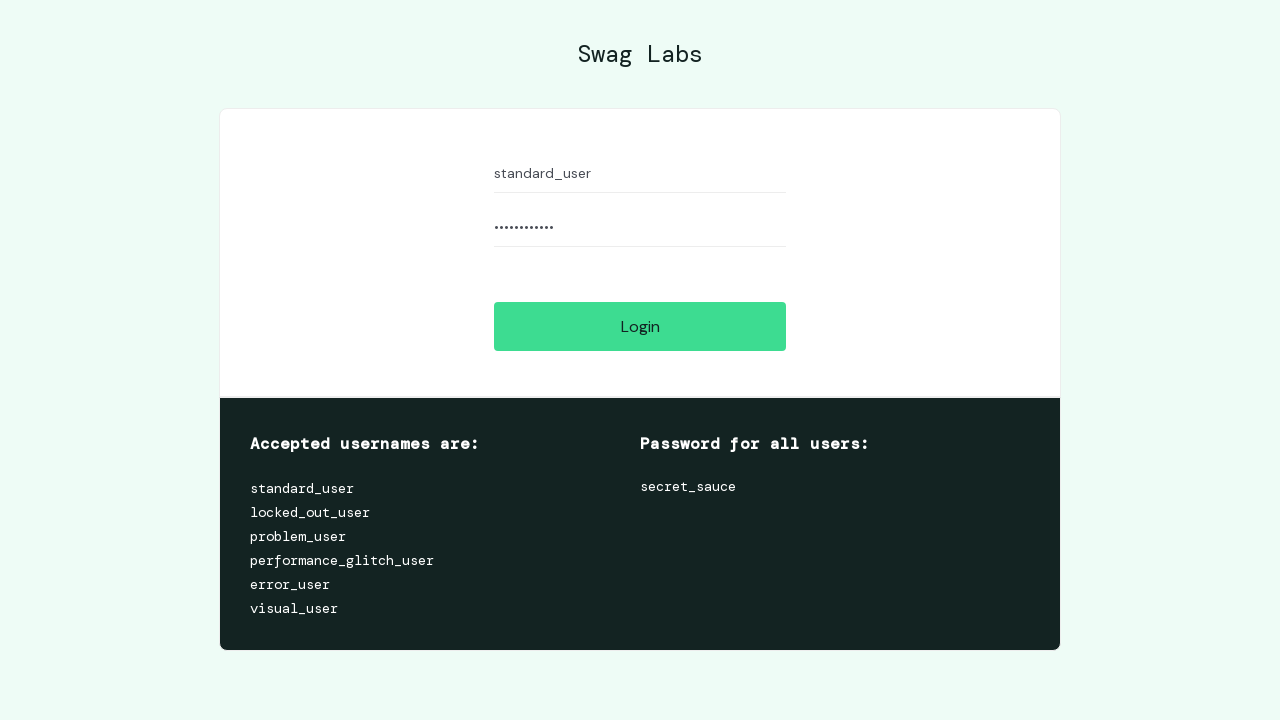

Clicked login button to authenticate at (640, 326) on #login-button
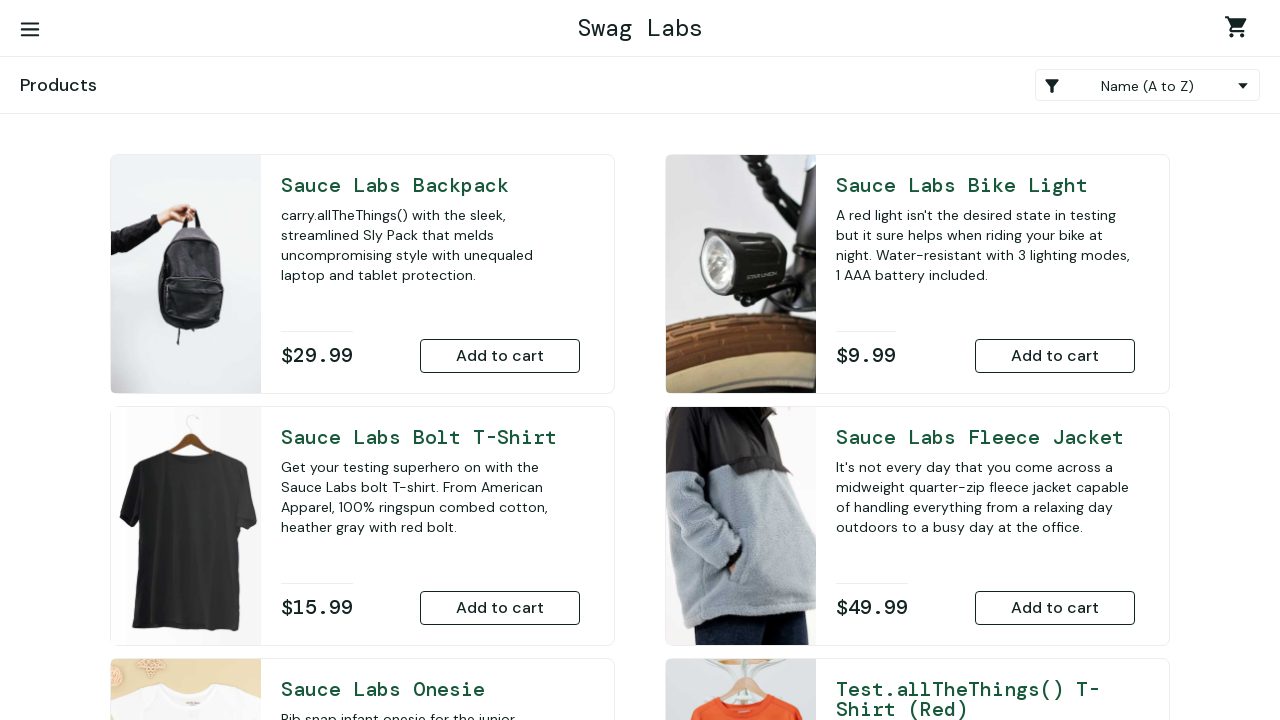

Sorted products by price (high to low) on .product_sort_container
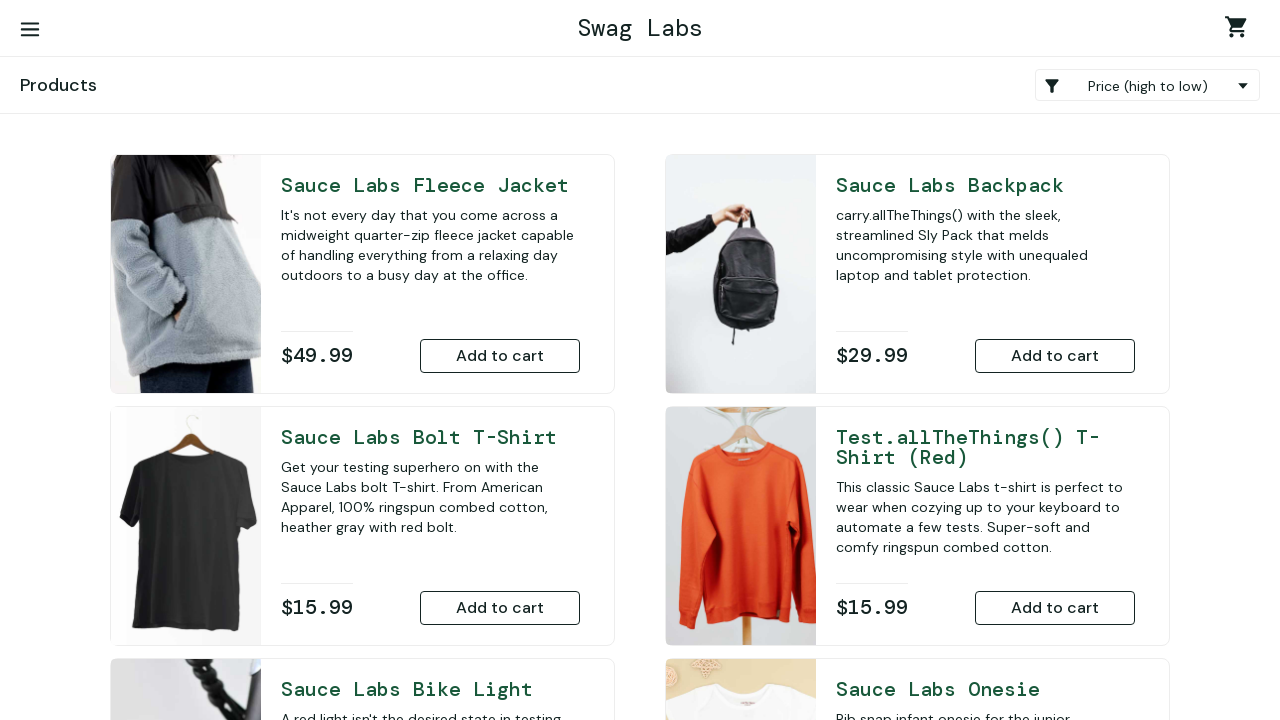

Retrieved all product price elements
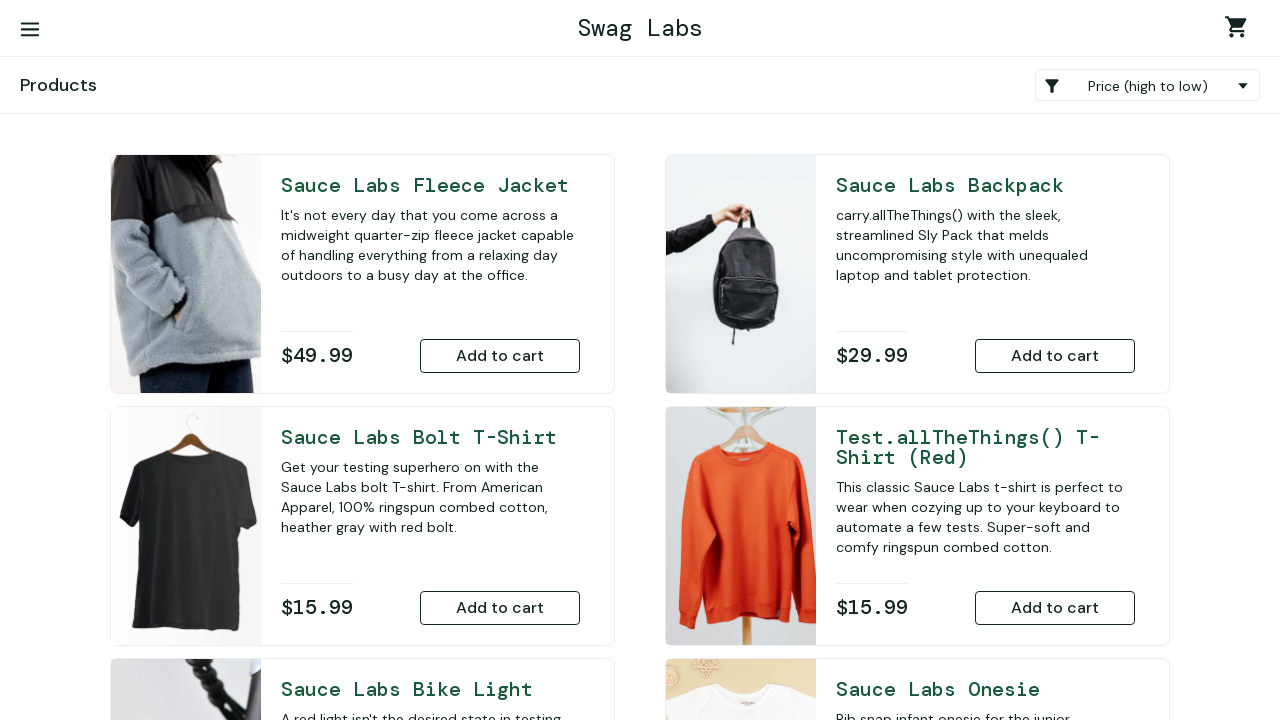

Extracted and converted all prices to float values
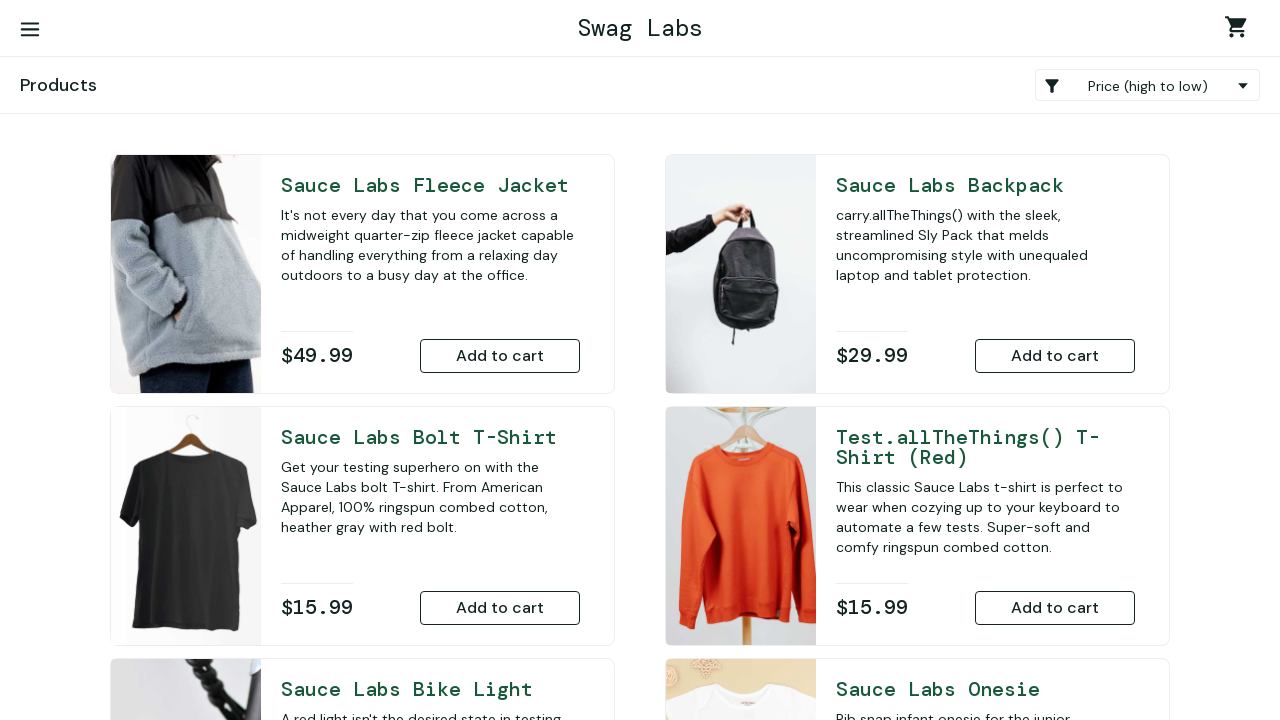

Sorted prices in descending order to identify top 2 most expensive products
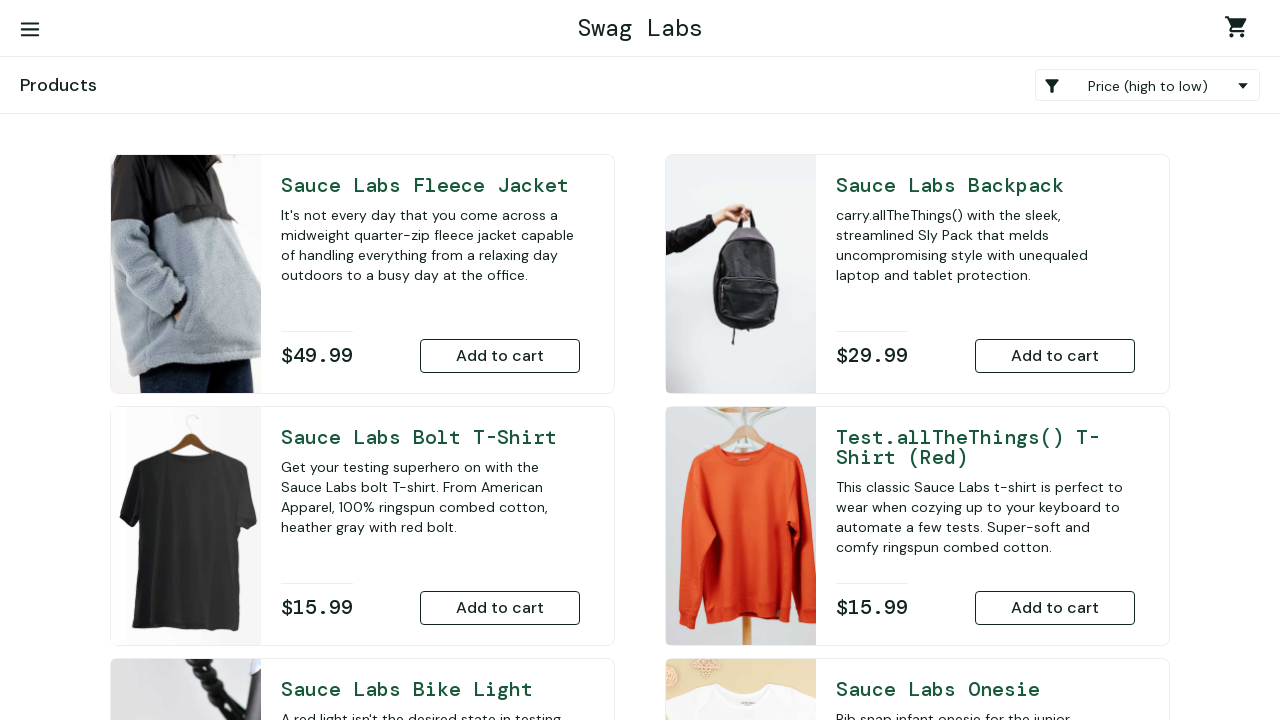

Calculated total of two most expensive products: $79.98
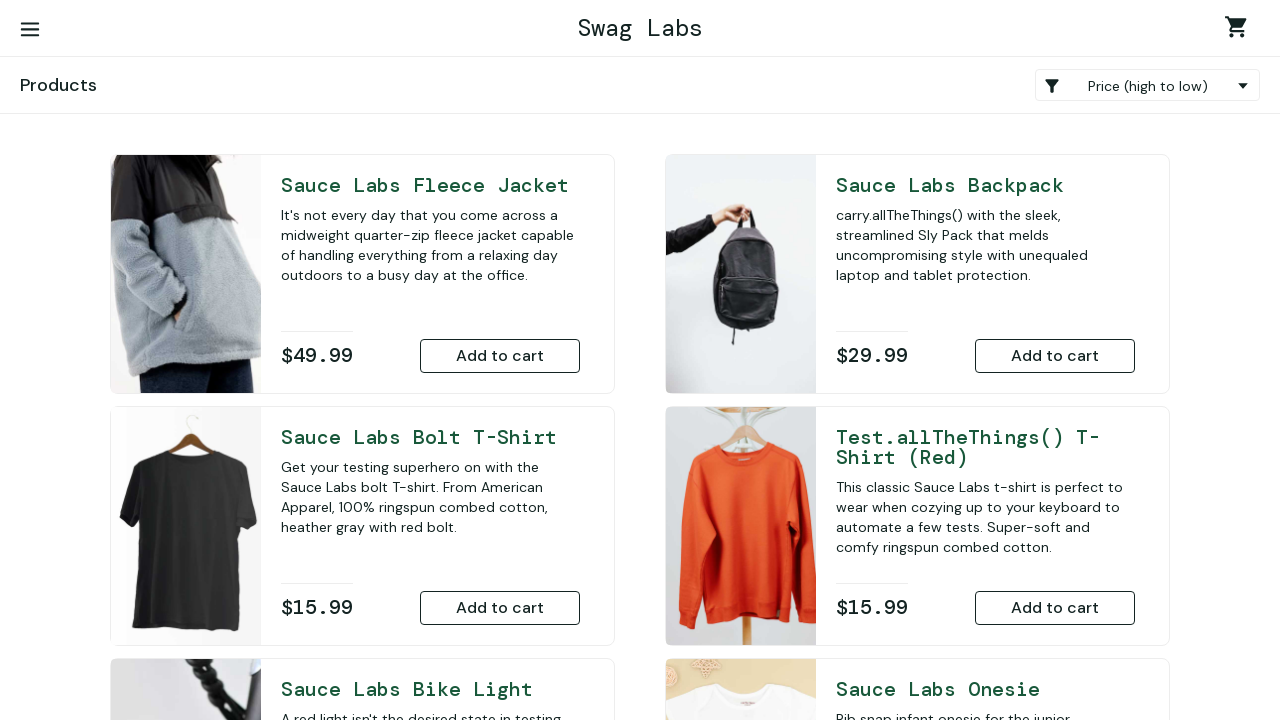

Retrieved all 'Add to cart' buttons
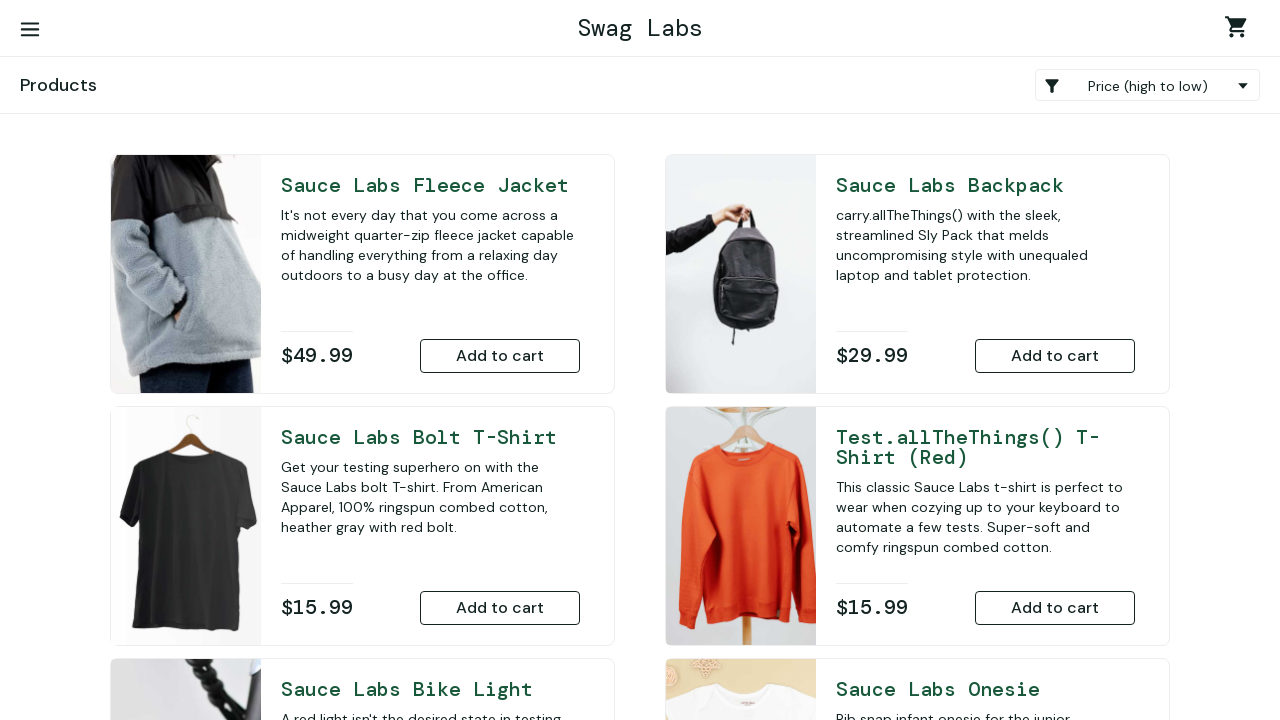

Clicked 'Add to cart' for the first (most expensive) product at (500, 356) on xpath=//button[text()='Add to cart'] >> nth=0
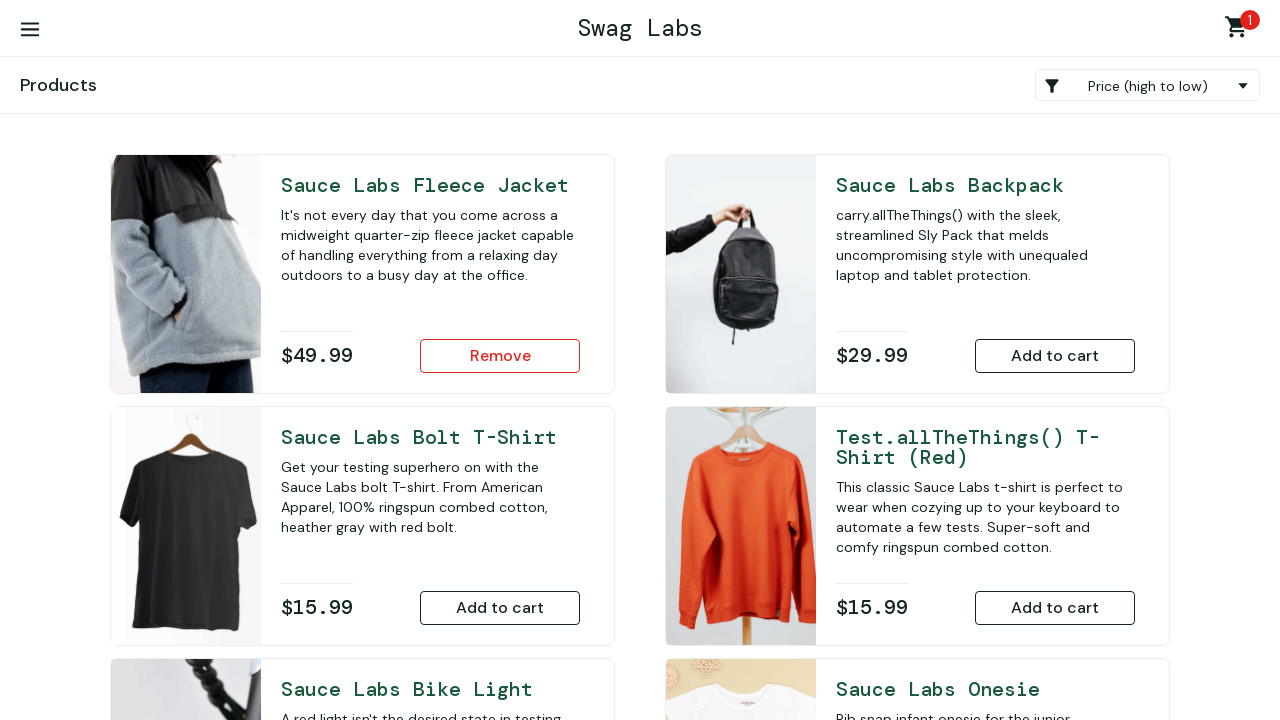

Clicked 'Add to cart' for the second (second most expensive) product at (500, 608) on xpath=//button[text()='Add to cart'] >> nth=1
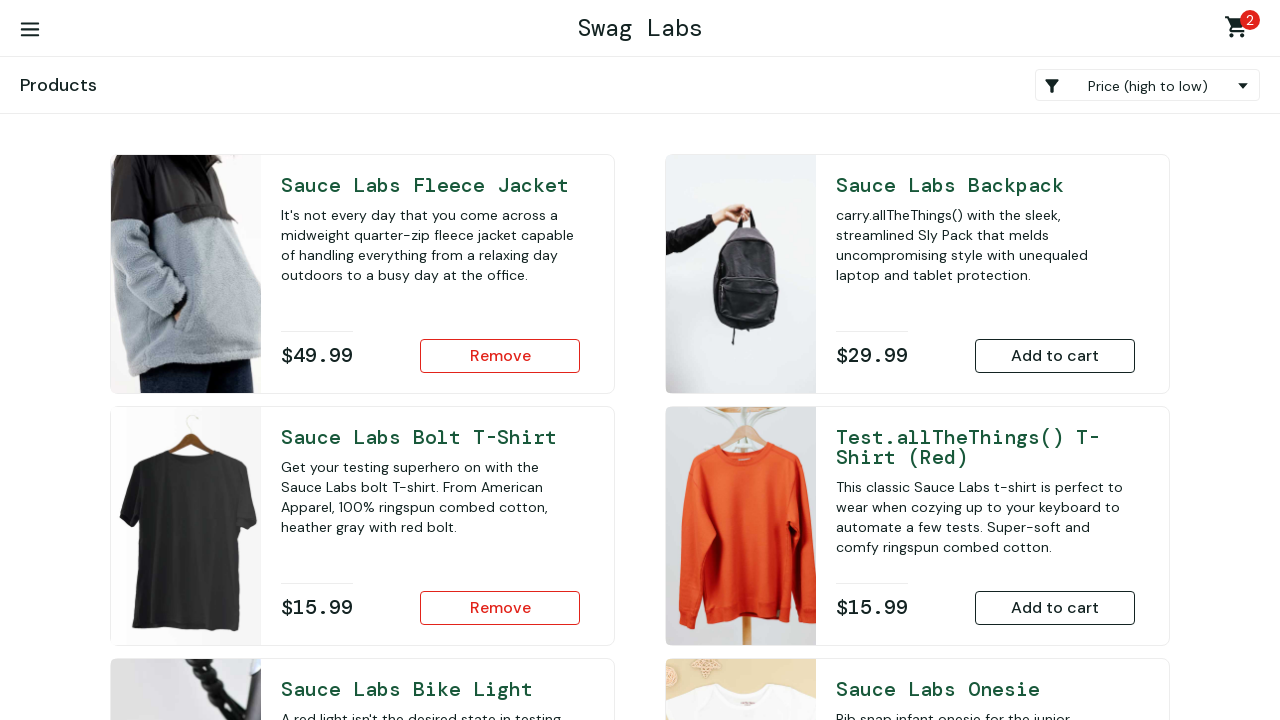

Clicked shopping cart link to navigate to cart at (1240, 30) on .shopping_cart_link
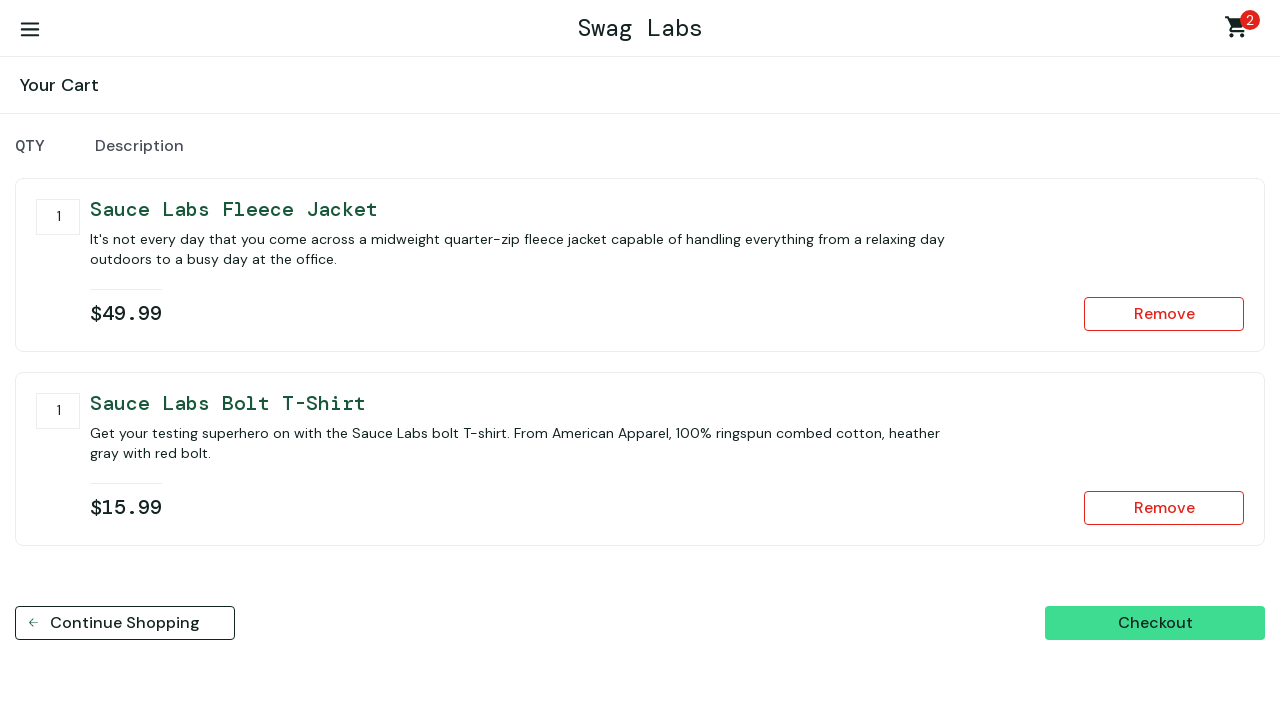

Located cart items
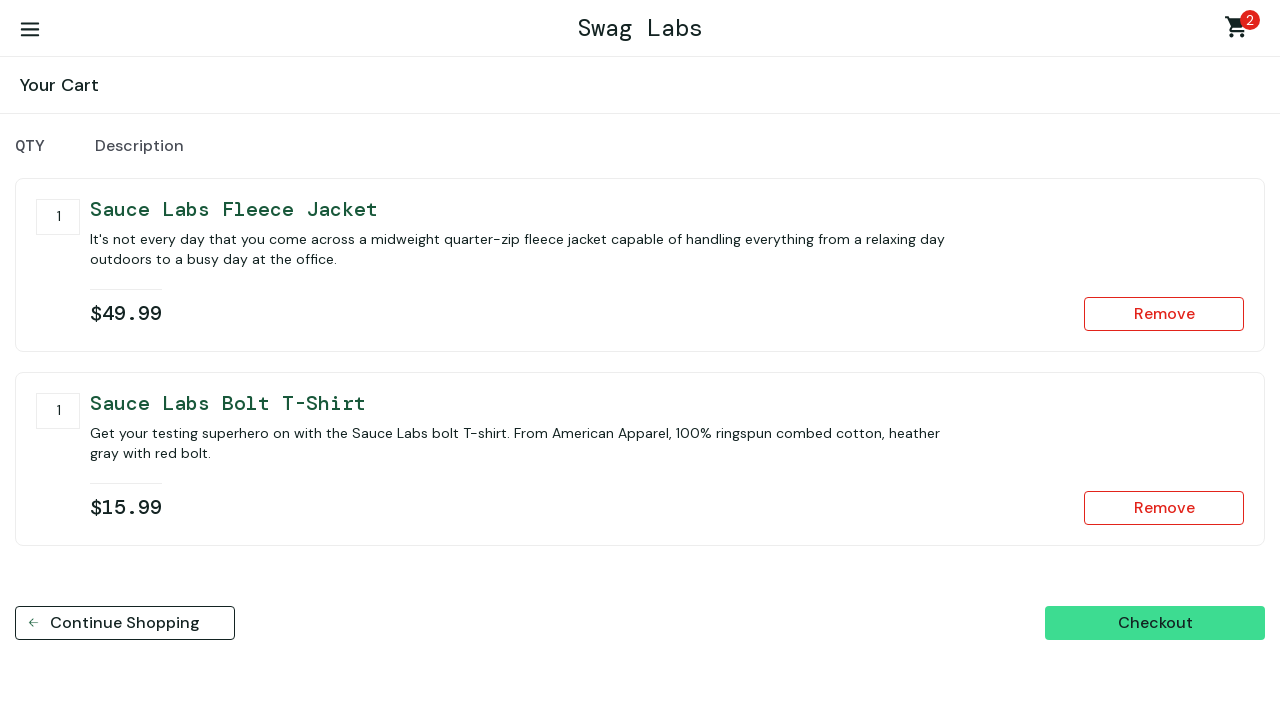

Waited for cart items to be visible (2 items confirmed in cart)
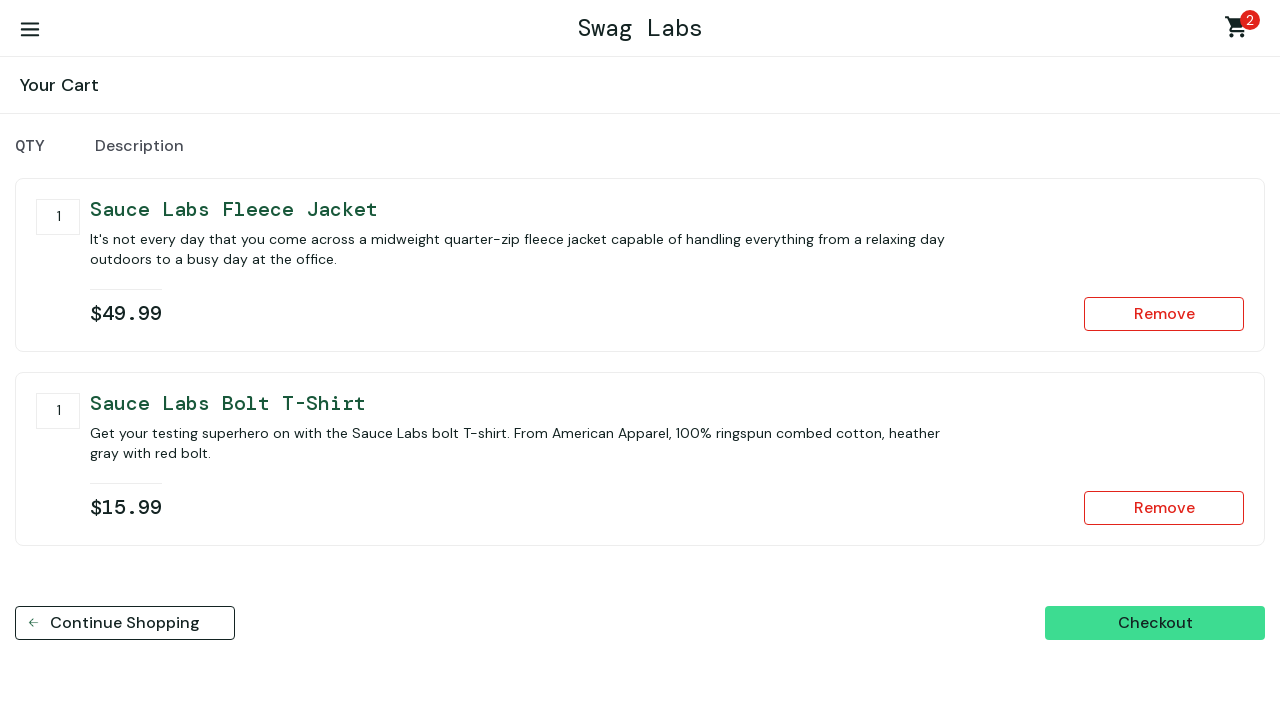

Clicked checkout button to proceed with purchase at (1155, 623) on button[name='checkout']
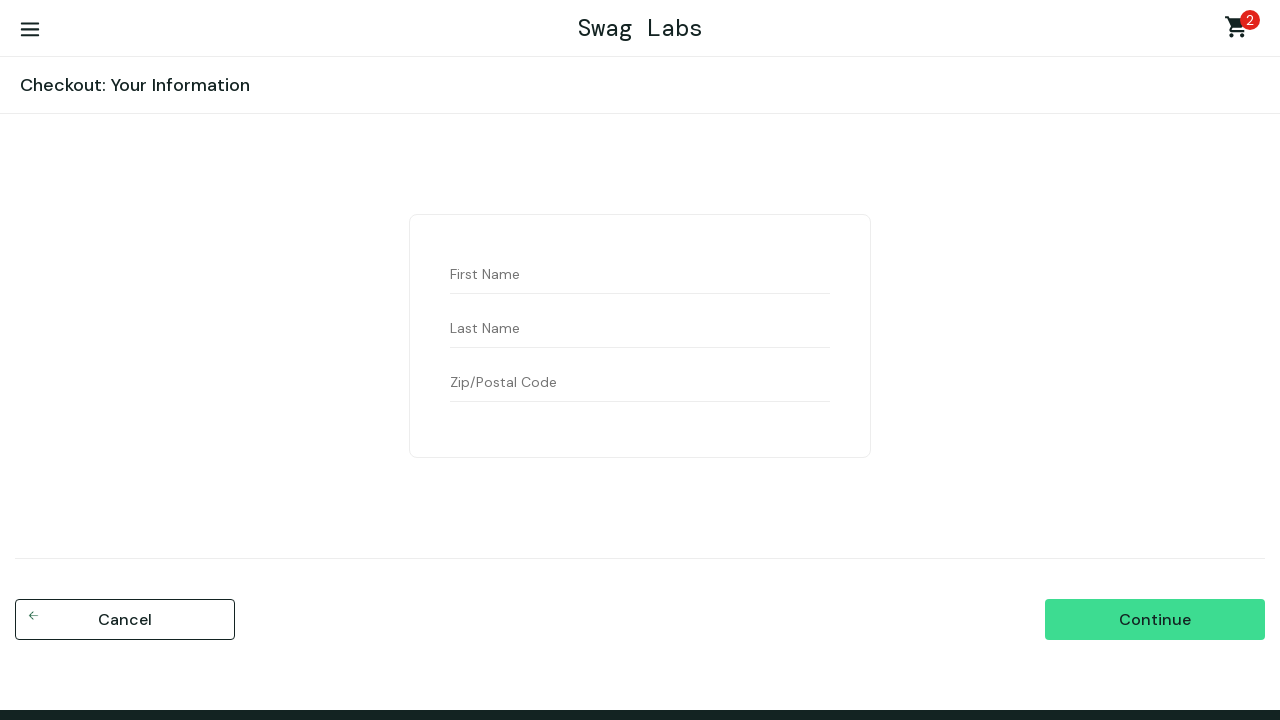

Filled first name field with 'John' on #first-name
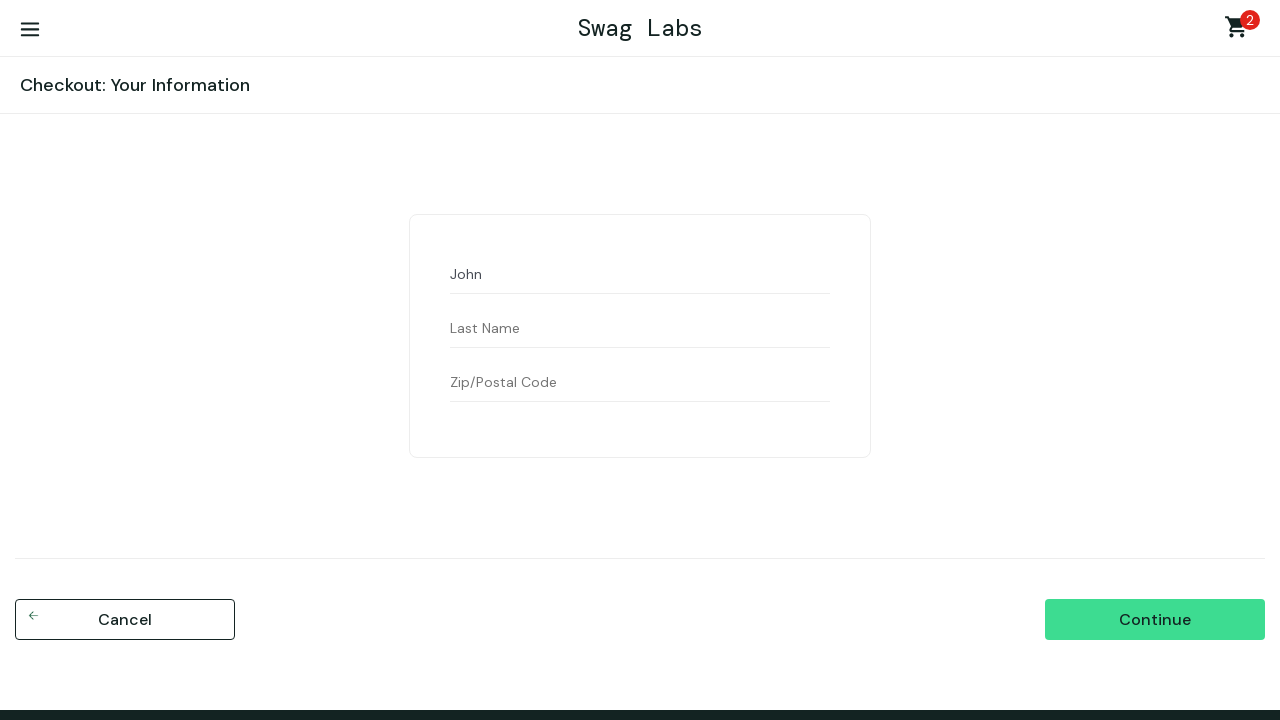

Filled last name field with 'Doe' on #last-name
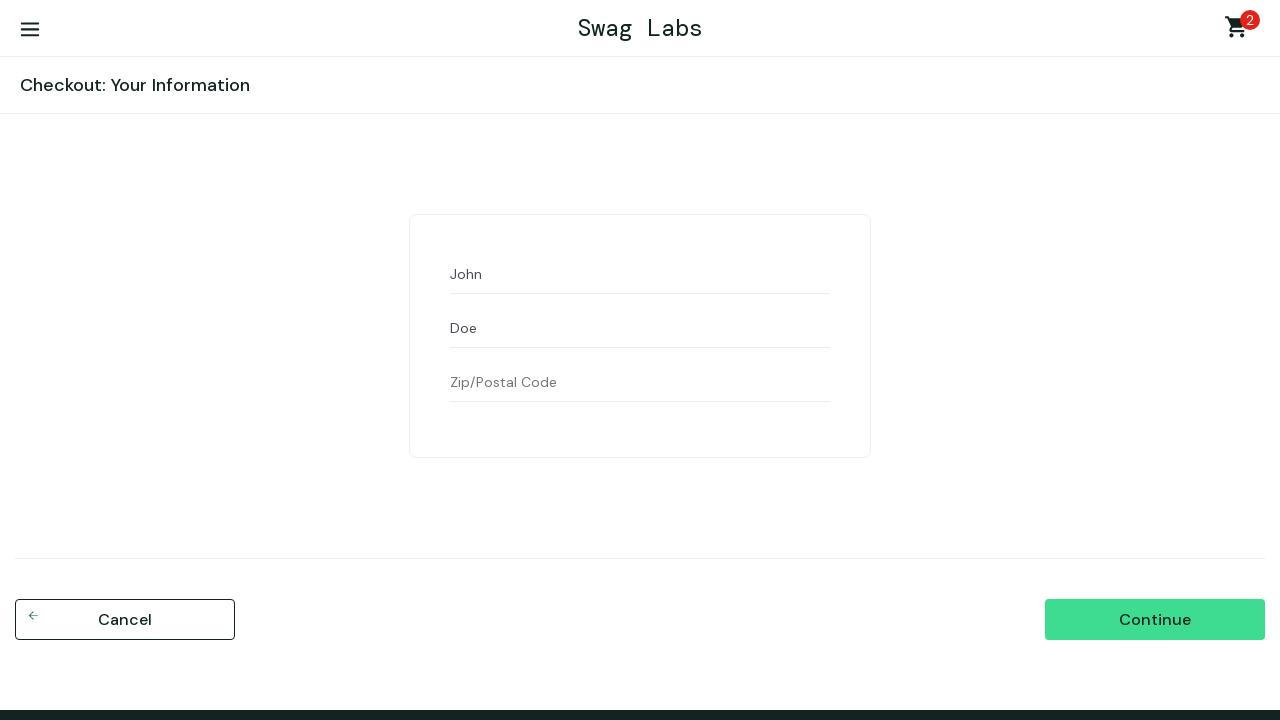

Filled postal code field with '226001' on #postal-code
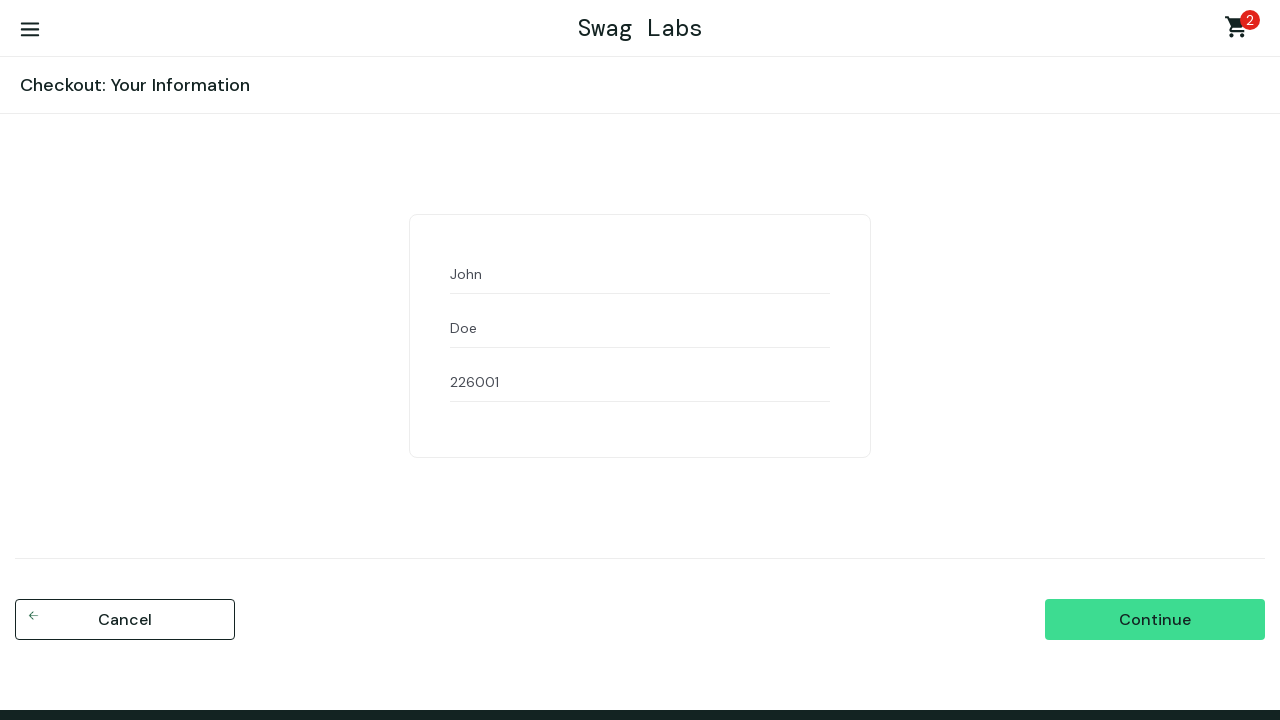

Clicked continue button to proceed to order review at (1155, 620) on #continue
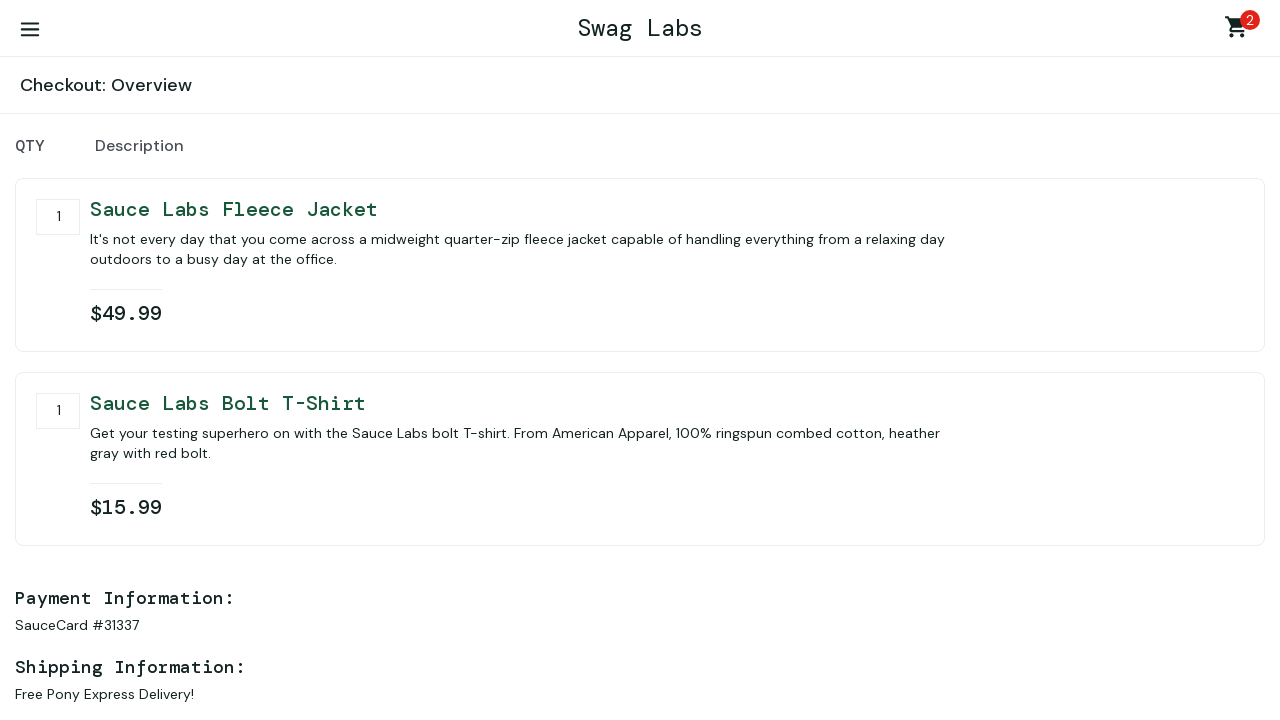

Clicked finish button to complete the purchase at (1155, 463) on #finish
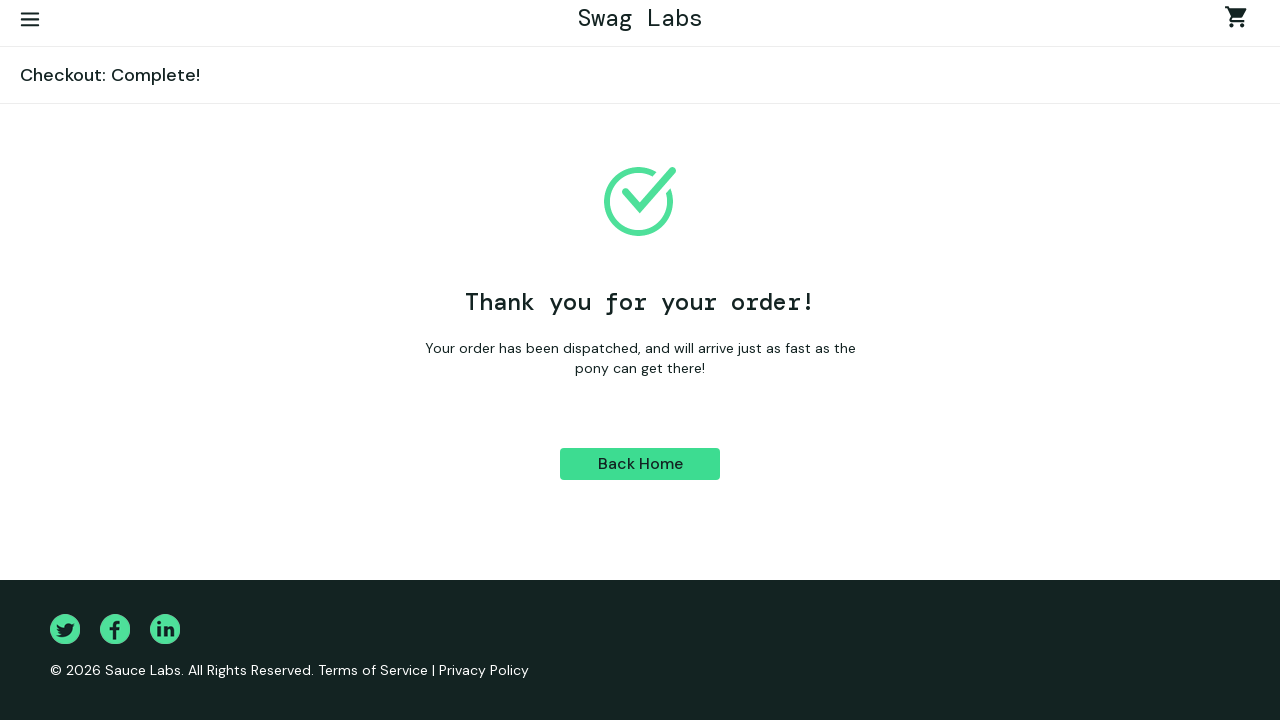

Waited for and verified success message displayed on order completion page
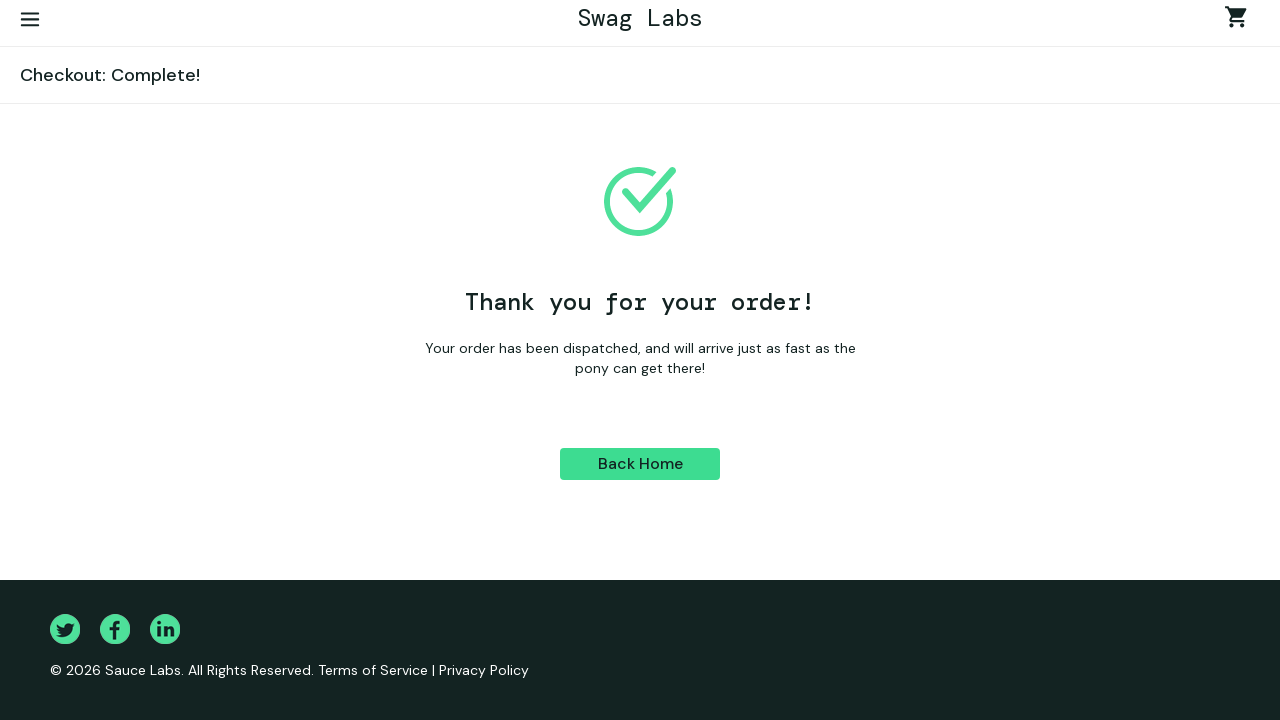

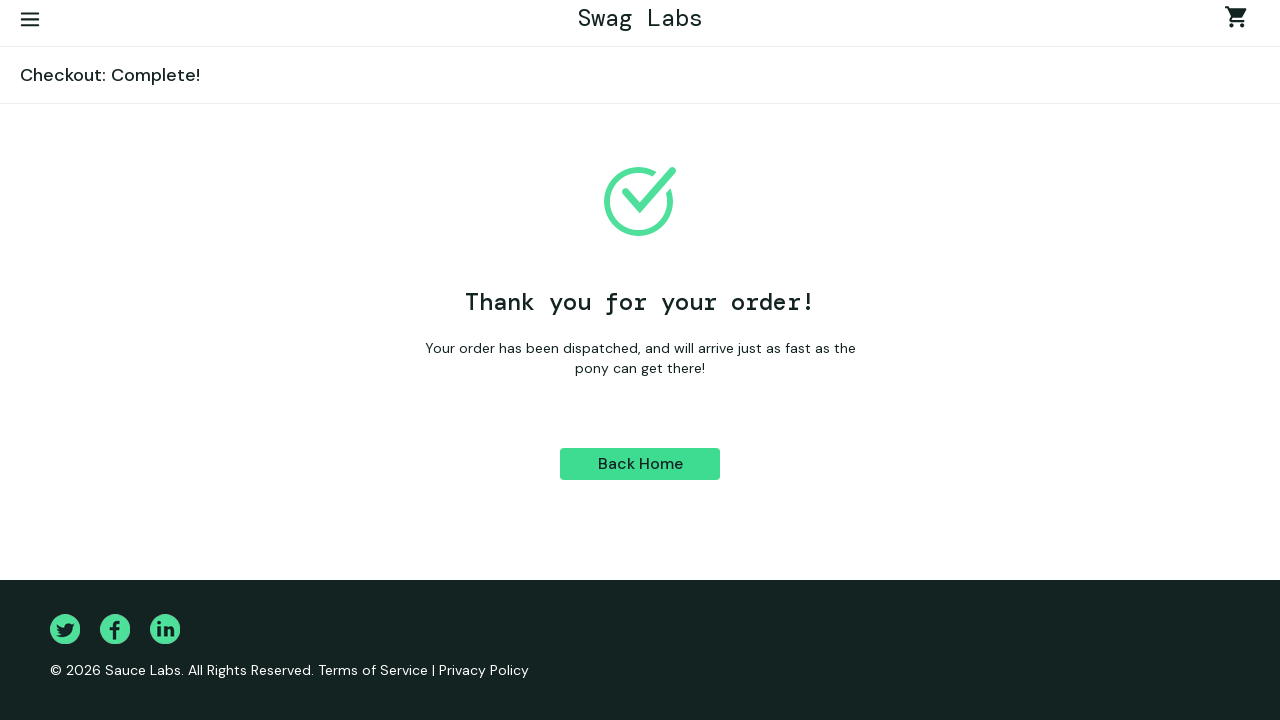